Tests UI element enabled/disabled state by clicking a radio button and verifying the style attribute changes to reflect the enabled state

Starting URL: https://rahulshettyacademy.com/dropdownsPractise/

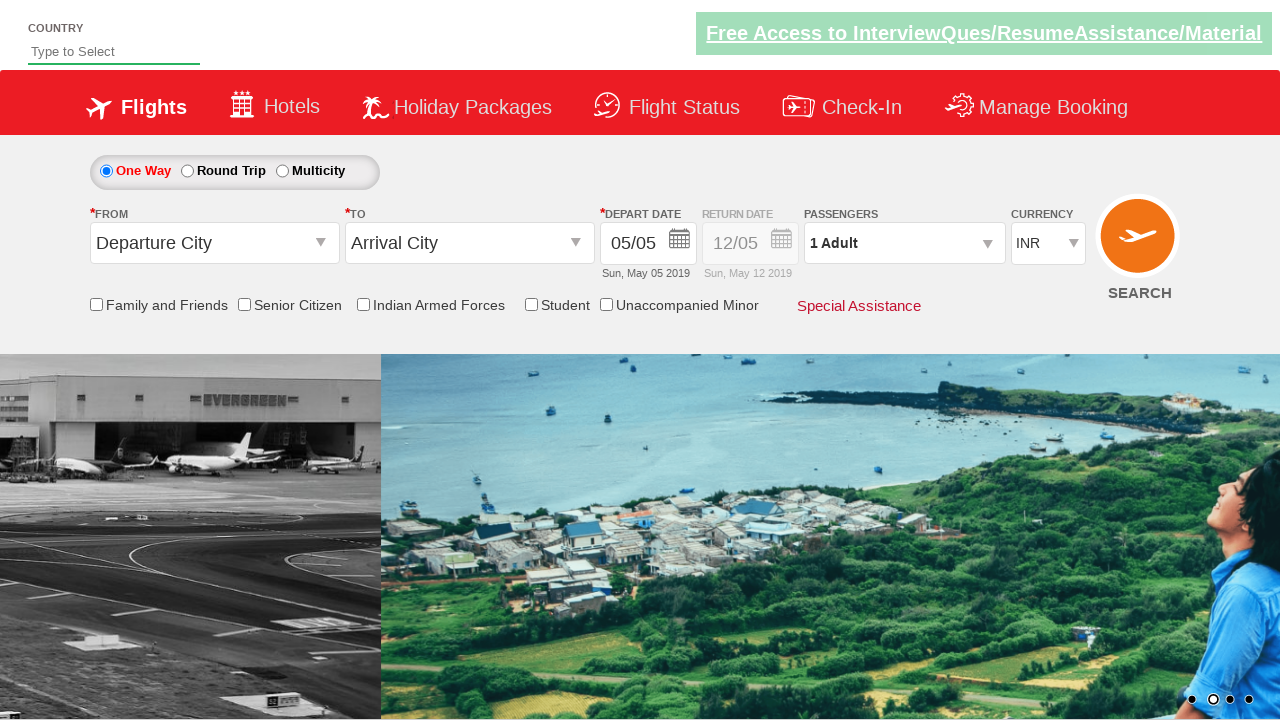

Navigated to Rahul Shetty Academy dropdowns practice page
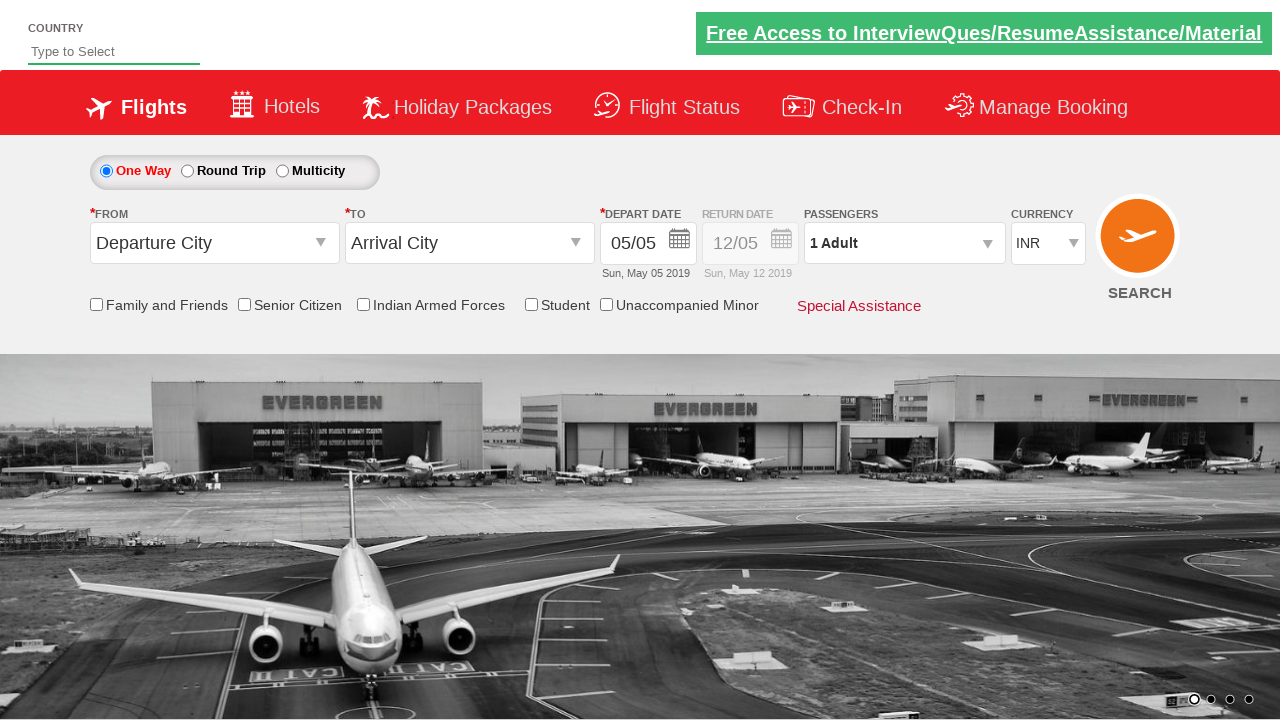

Retrieved initial style attribute: display: block; opacity: 0.5;
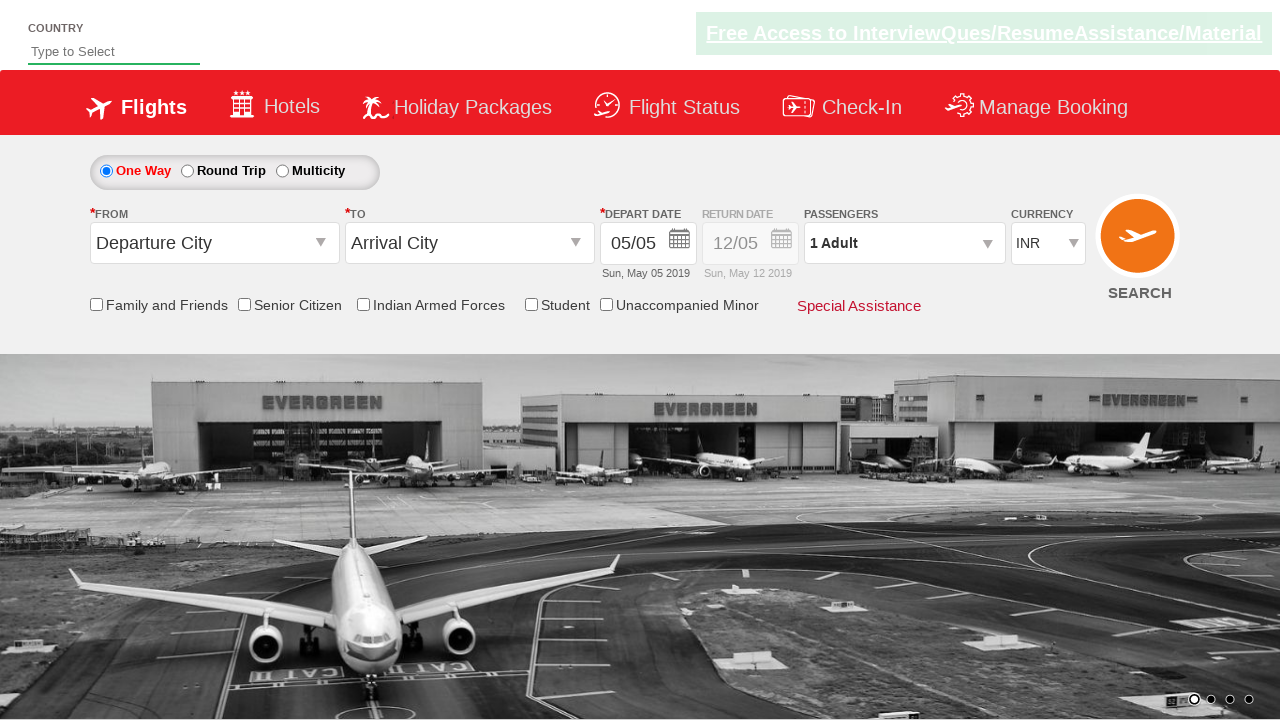

Clicked radio button to change UI element state at (187, 171) on #ctl00_mainContent_rbtnl_Trip_1
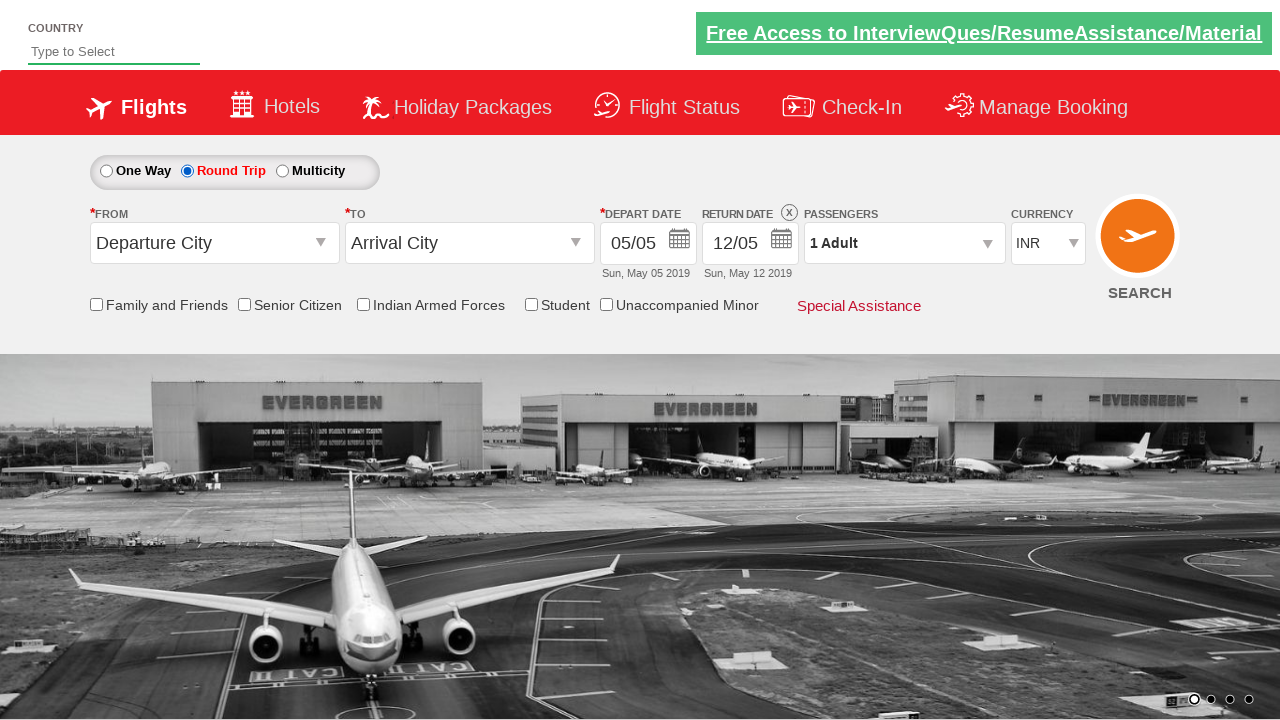

Retrieved updated style attribute: display: block; opacity: 1;
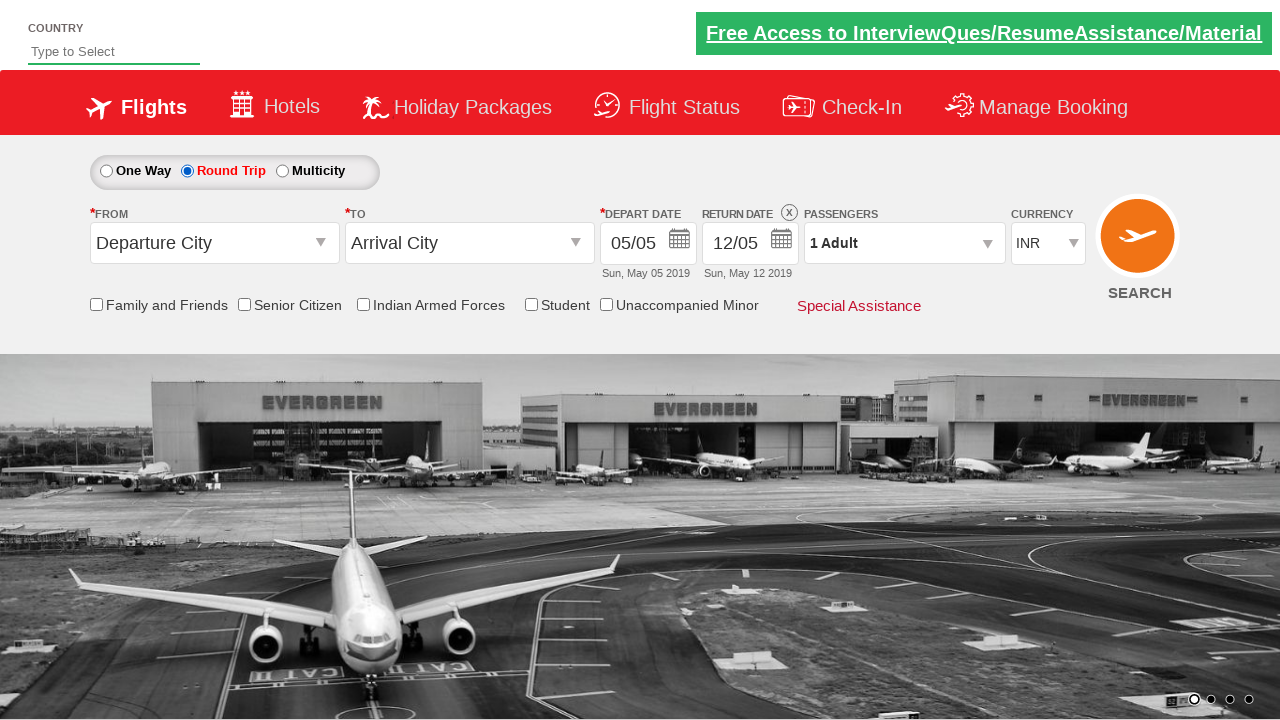

Verified UI element is enabled based on style attribute
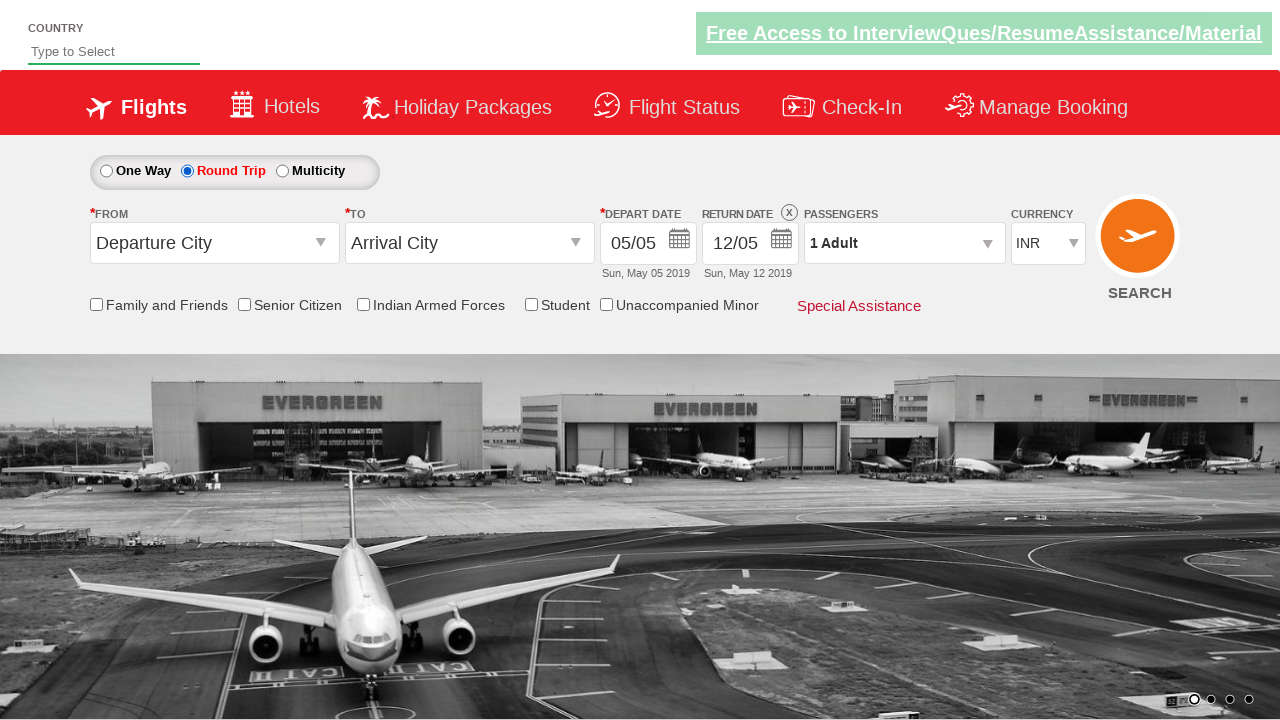

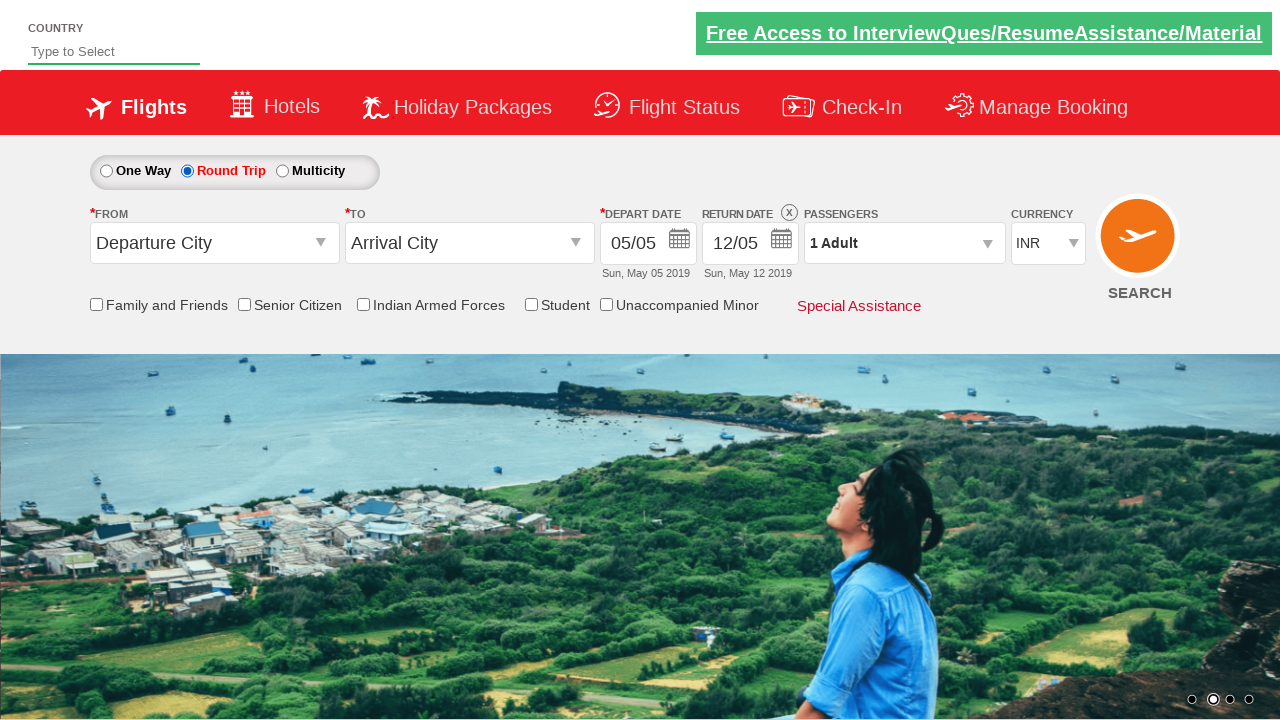